Tests a Bootstrap checkout form by filling in shipping information (first name, last name, username, address, email, country, state, zip) and payment details (card name, number, expiration, CVV), then submitting the form.

Starting URL: https://getbootstrap.com/docs/4.0/examples/checkout/

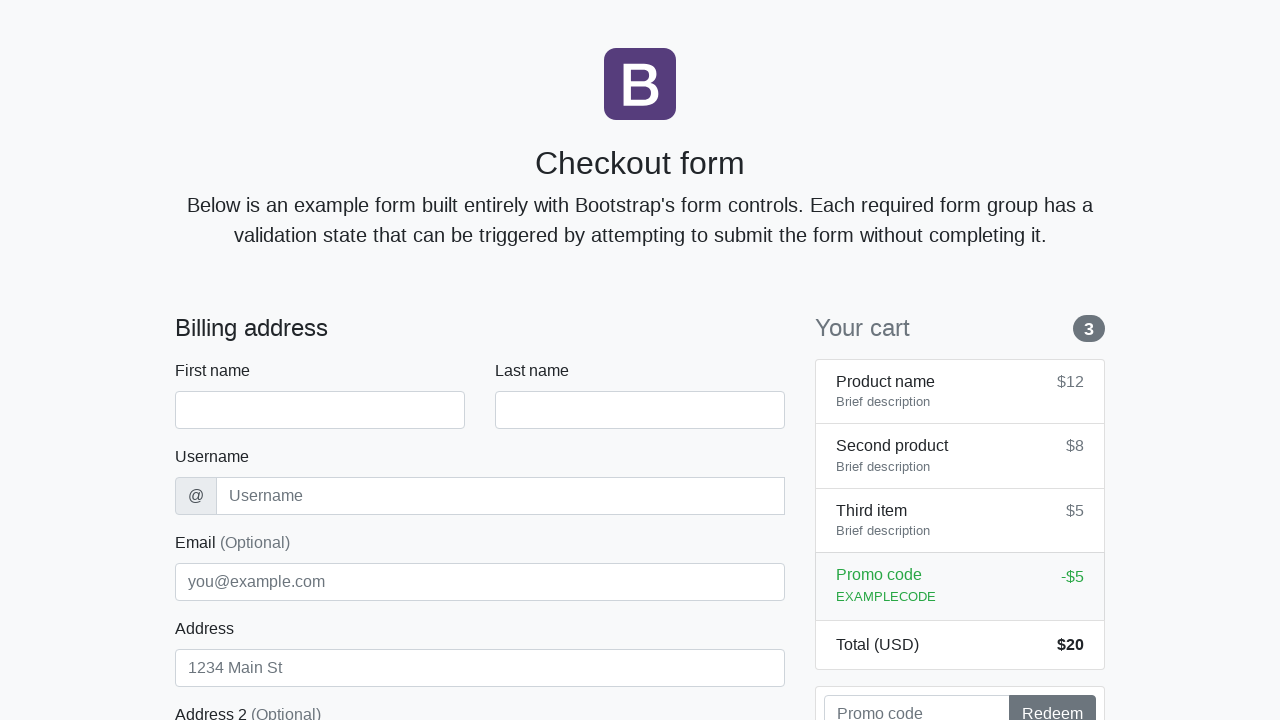

Bootstrap checkout form loaded and first name field is visible
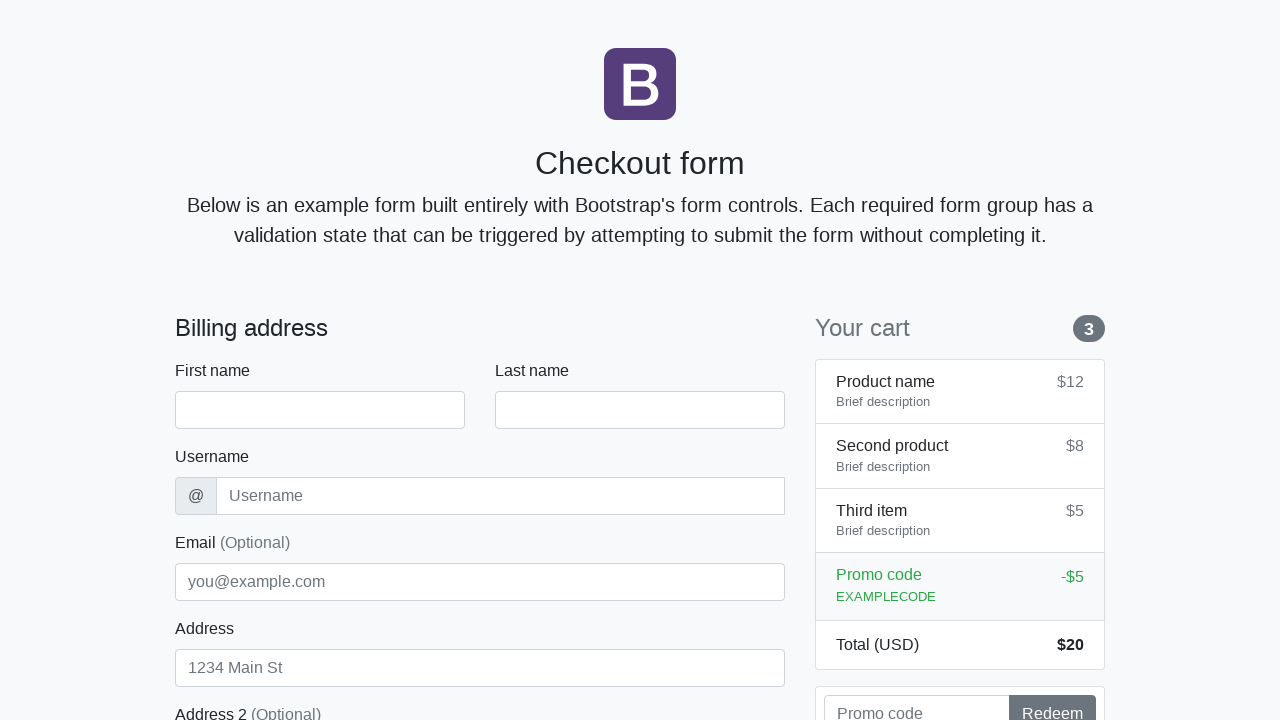

Filled first name field with 'Marcus' on #firstName
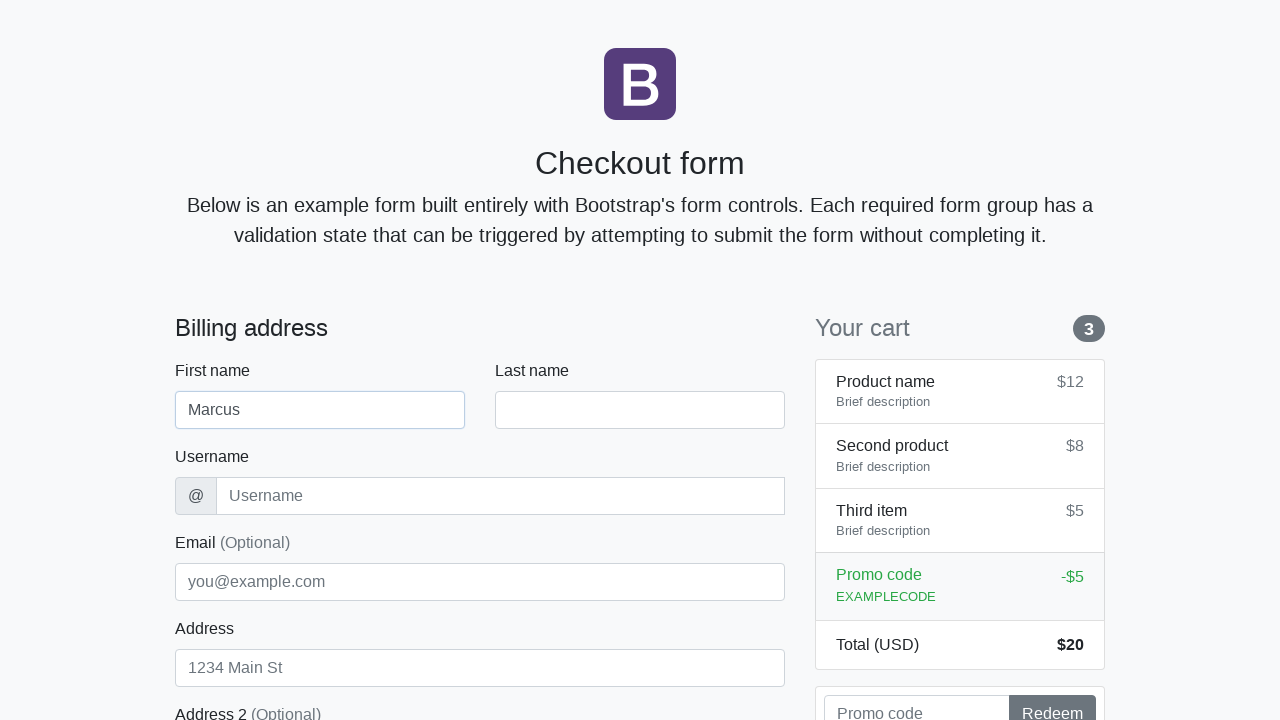

Filled last name field with 'Thompson' on #lastName
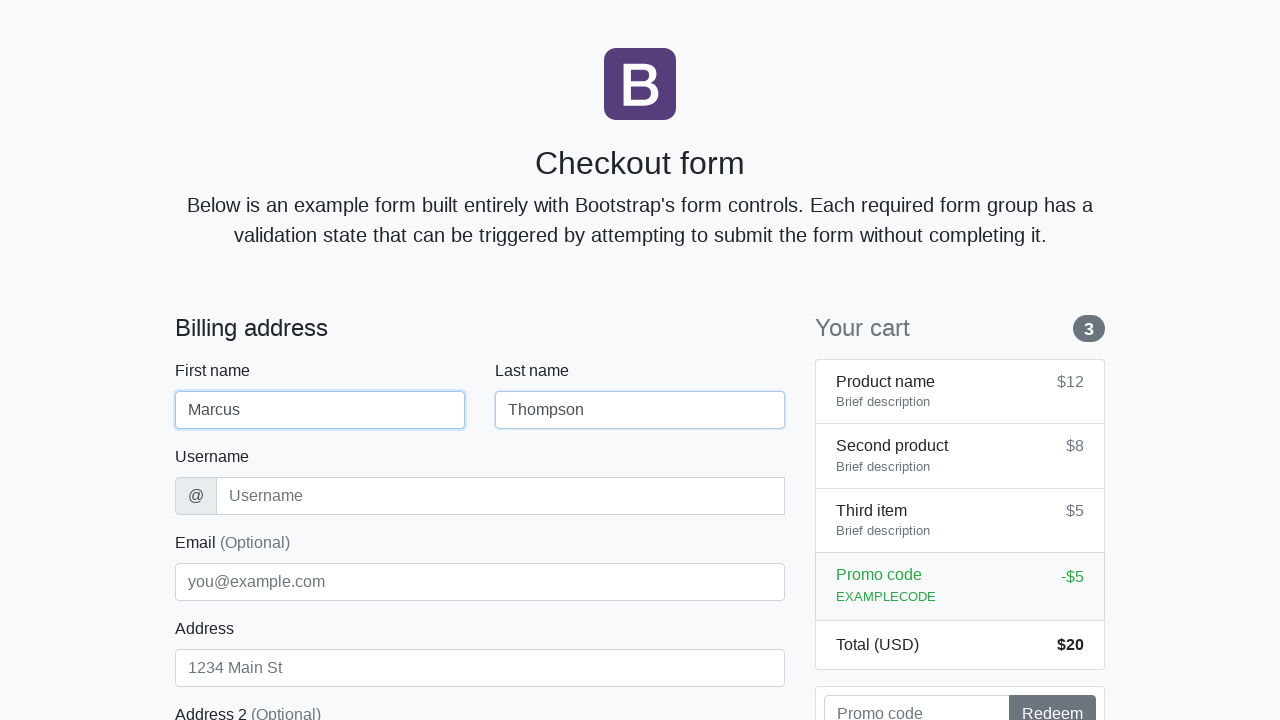

Filled username field with 'marcusthompson42' on #username
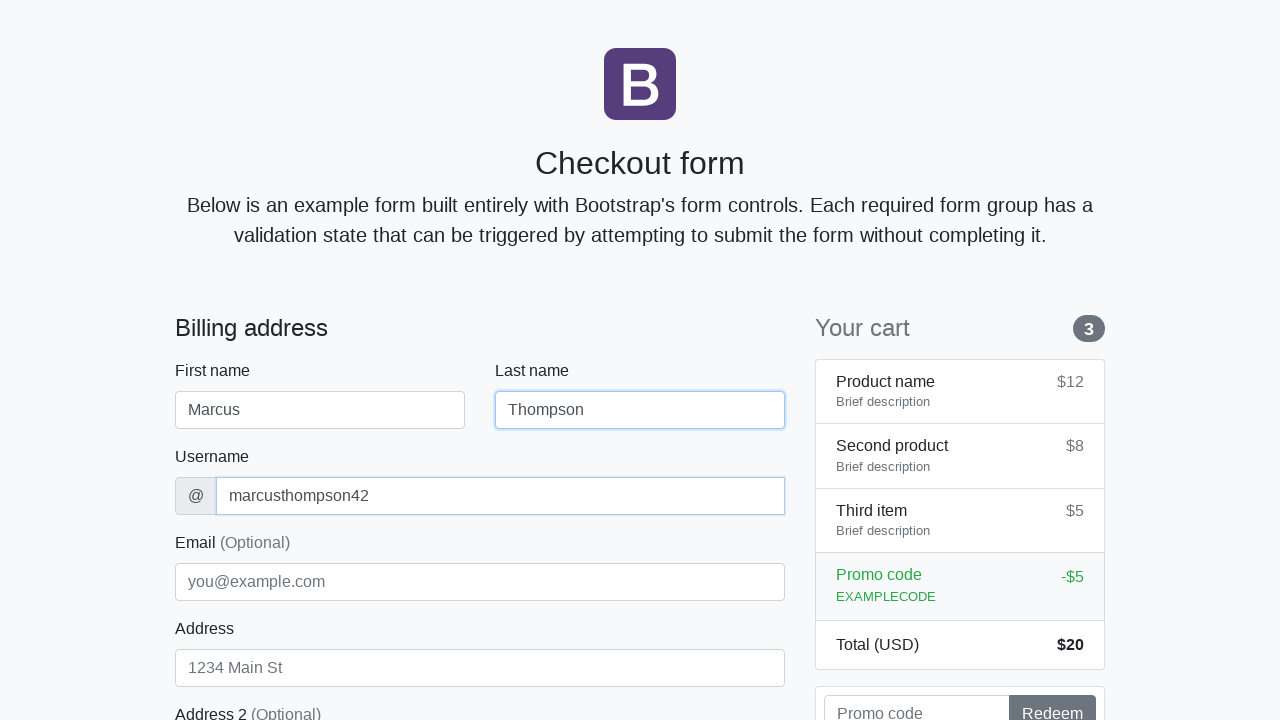

Filled address field with 'Oak Avenue 123' on #address
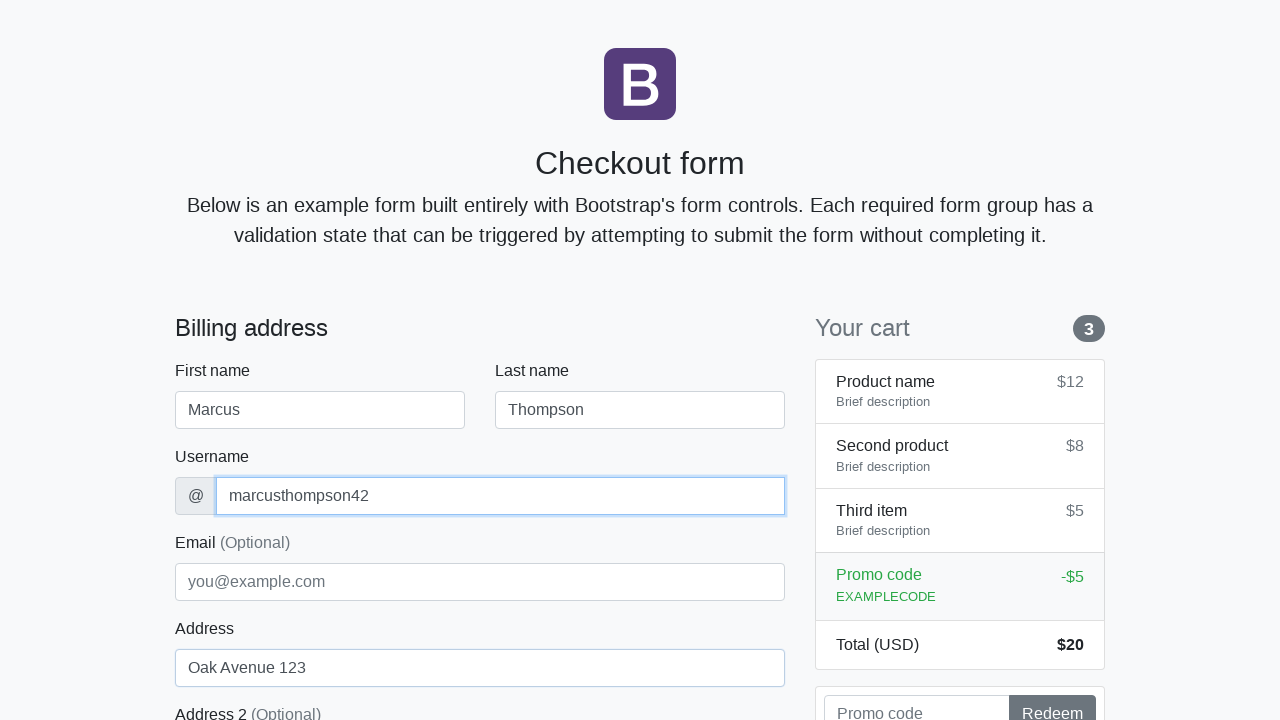

Filled email field with 'marcus.thompson@example.com' on #email
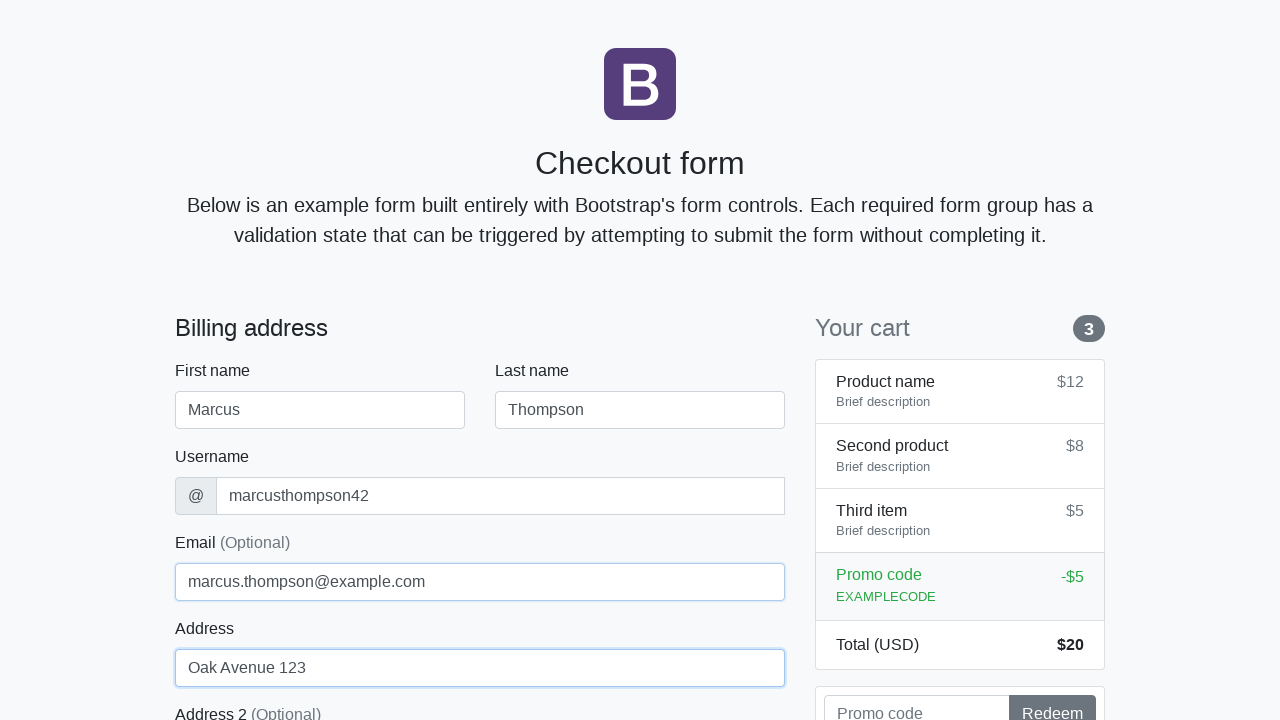

Selected 'United States' from country dropdown on #country
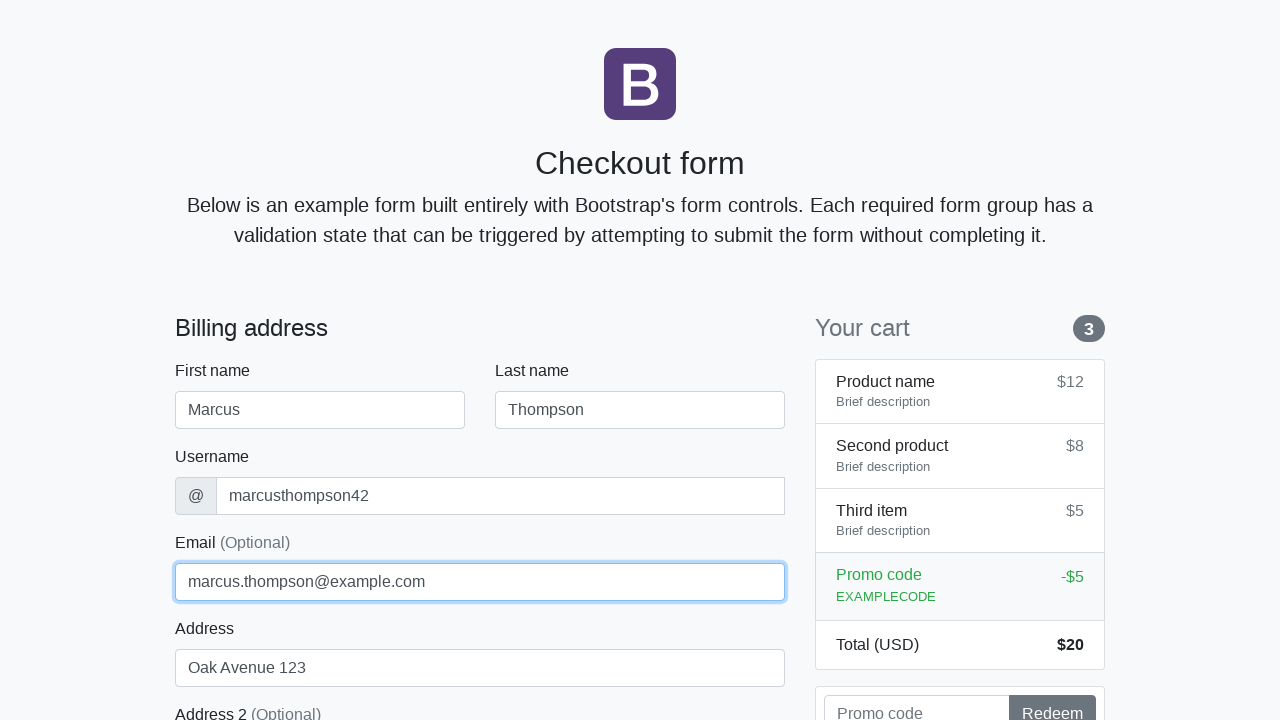

Selected 'California' from state dropdown on #state
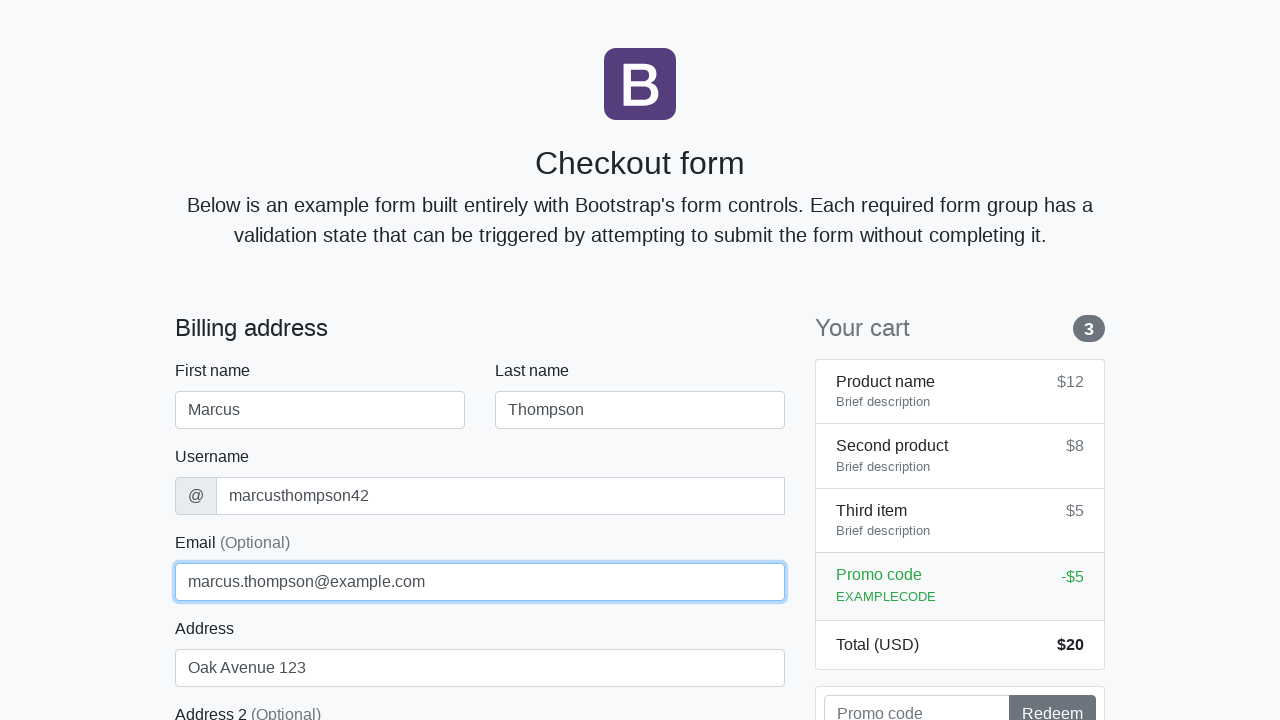

Filled zip code field with '90210' on #zip
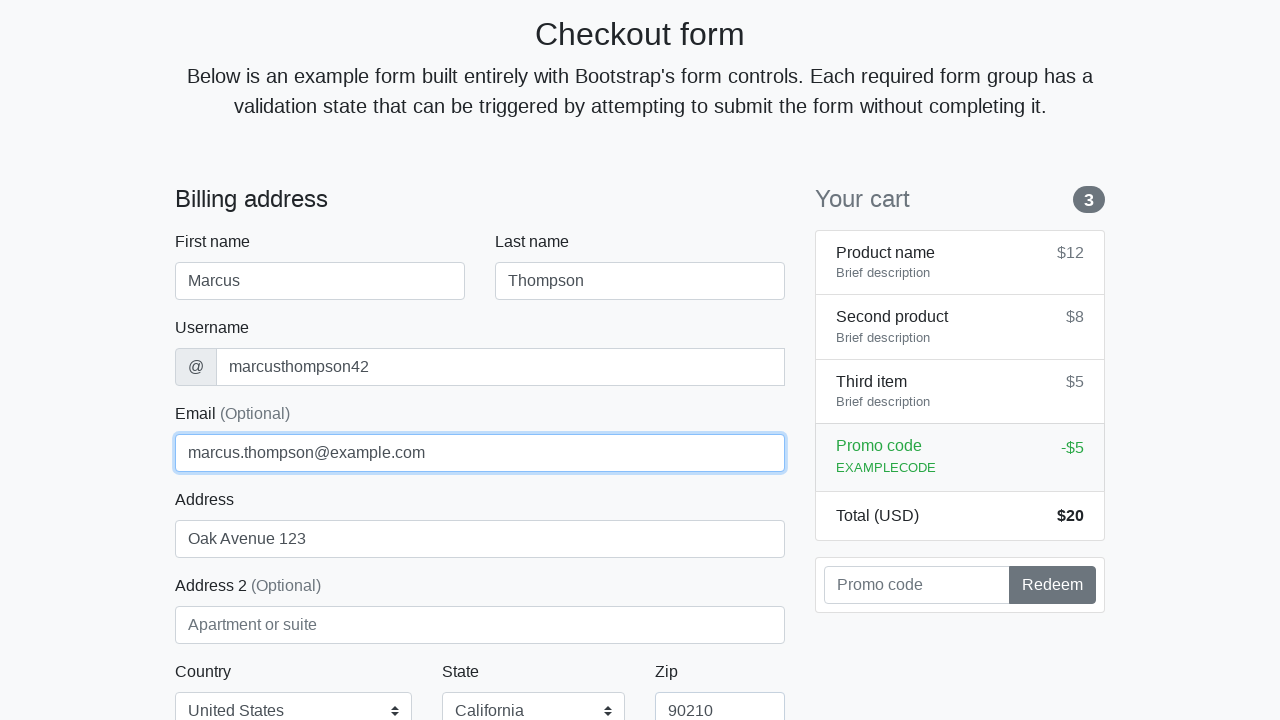

Filled card name field with 'Marcus Thompson' on #cc-name
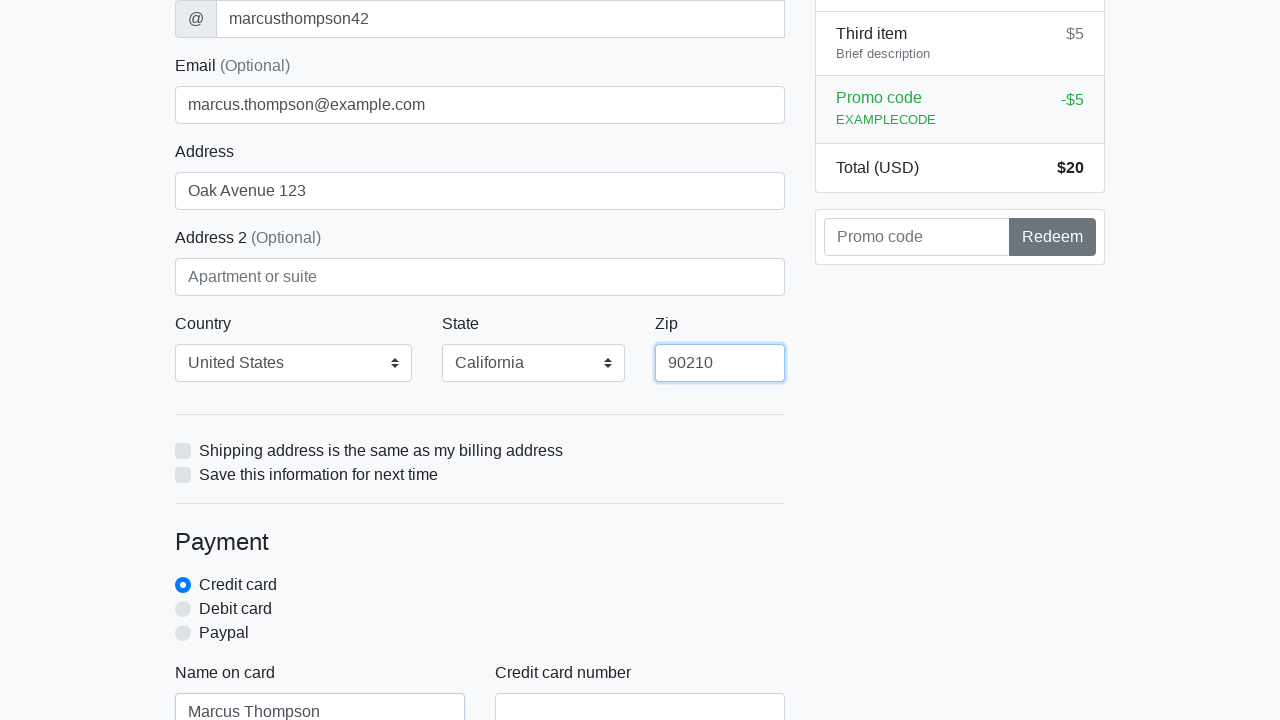

Filled card number field with '4532015112830366' on #cc-number
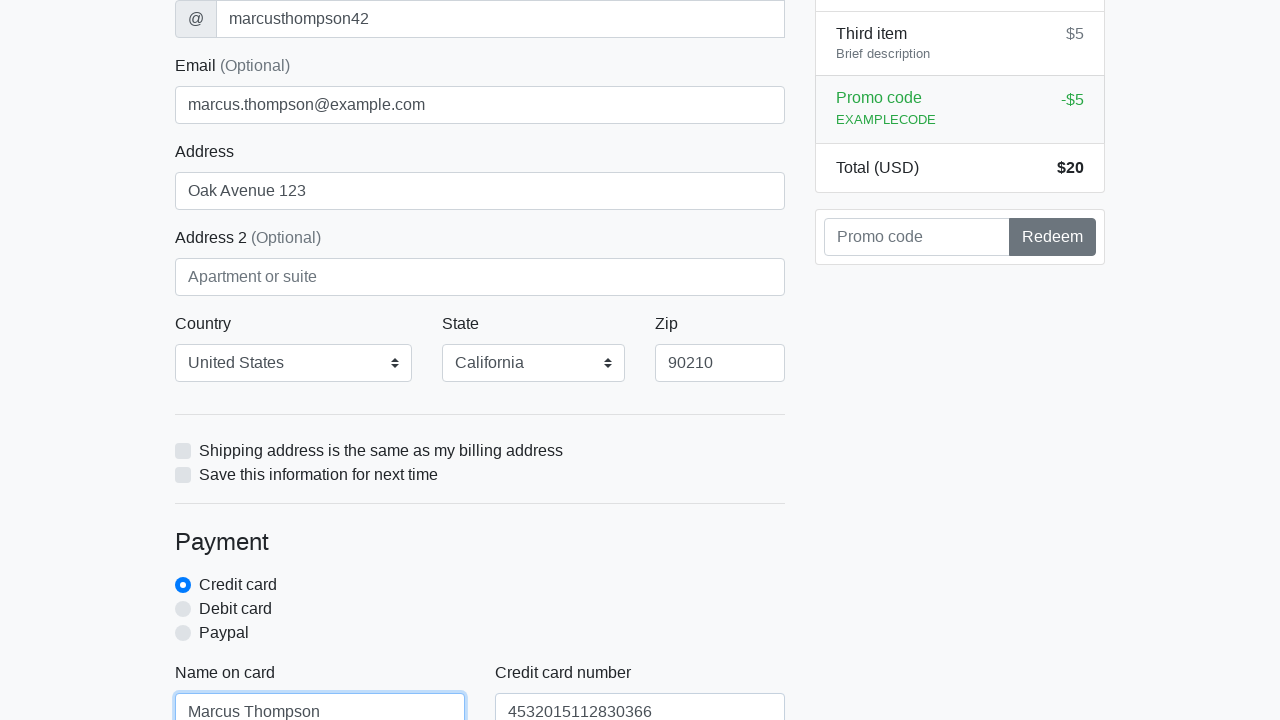

Filled card expiration field with '12/2025' on #cc-expiration
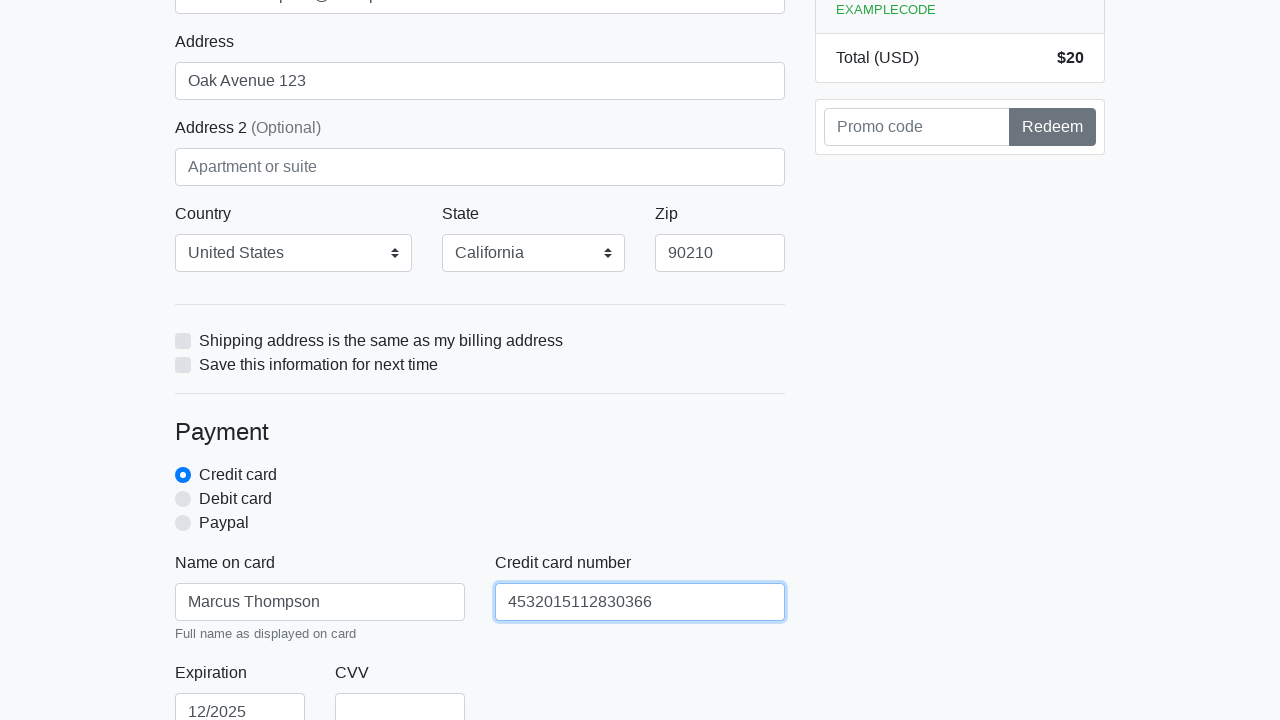

Filled card CVV field with '742' on #cc-cvv
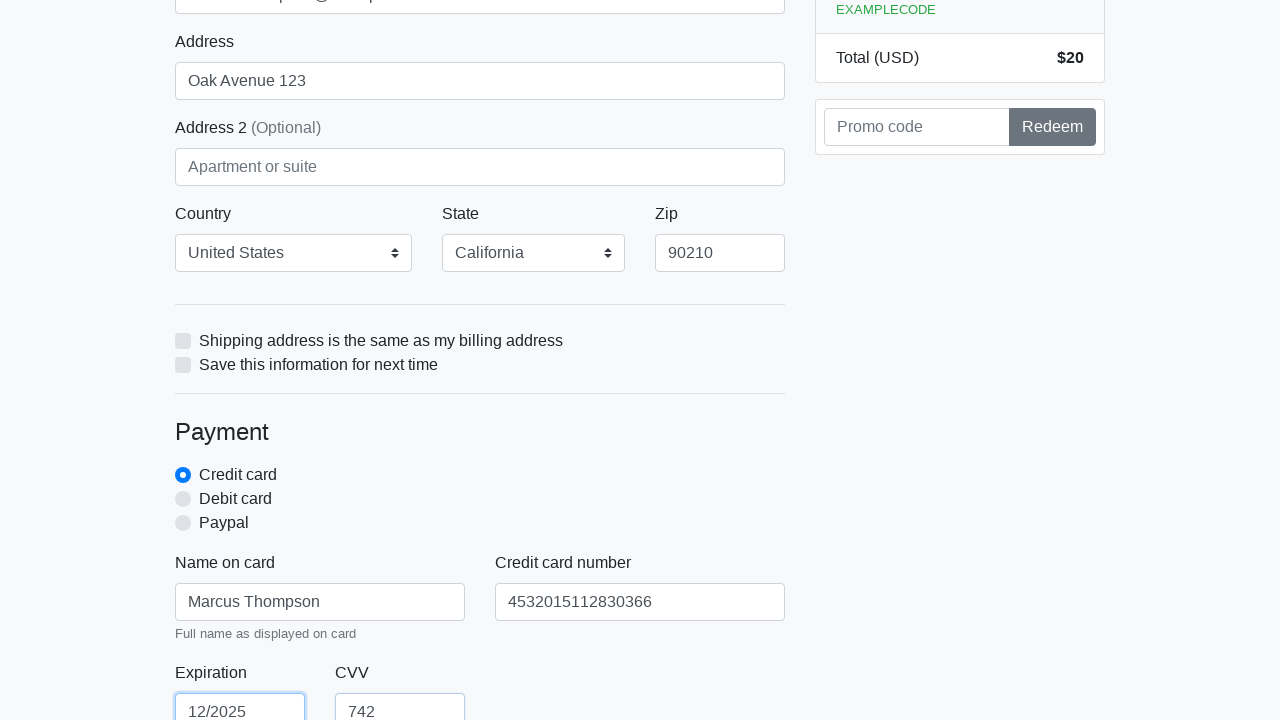

Clicked the submit button to complete the purchase at (480, 500) on xpath=/html/body/div/div[2]/div[2]/form/button
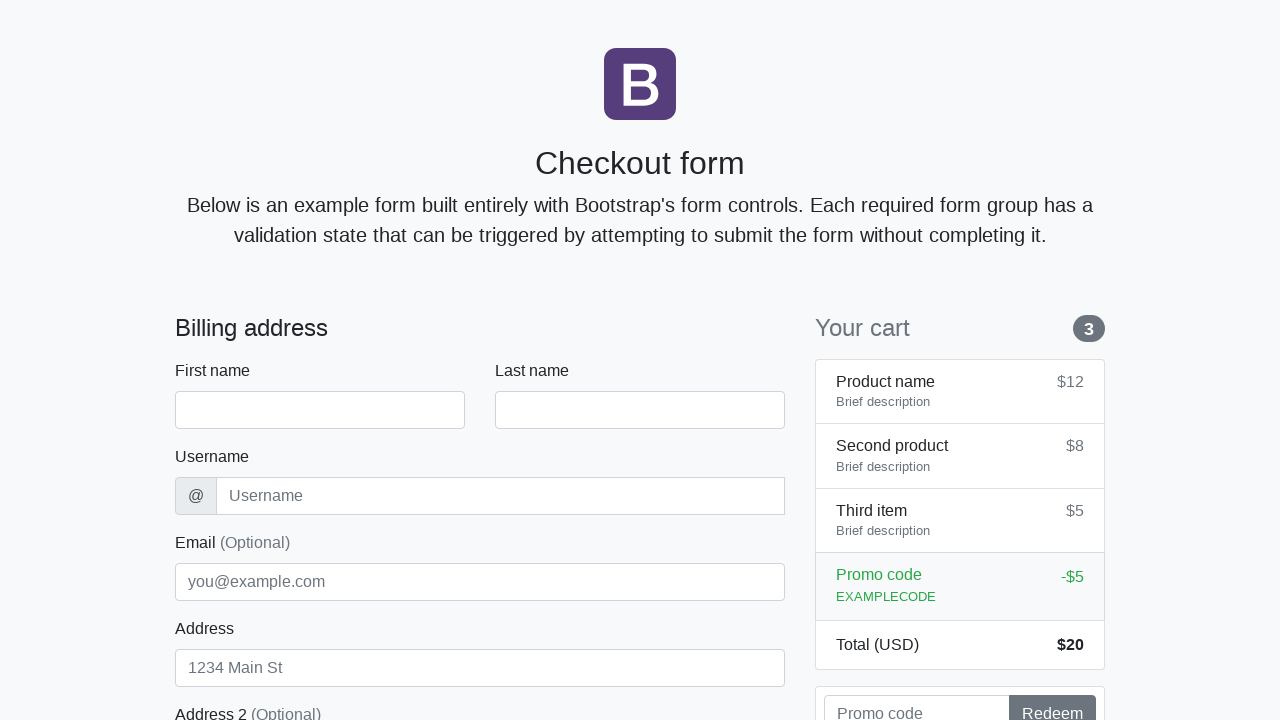

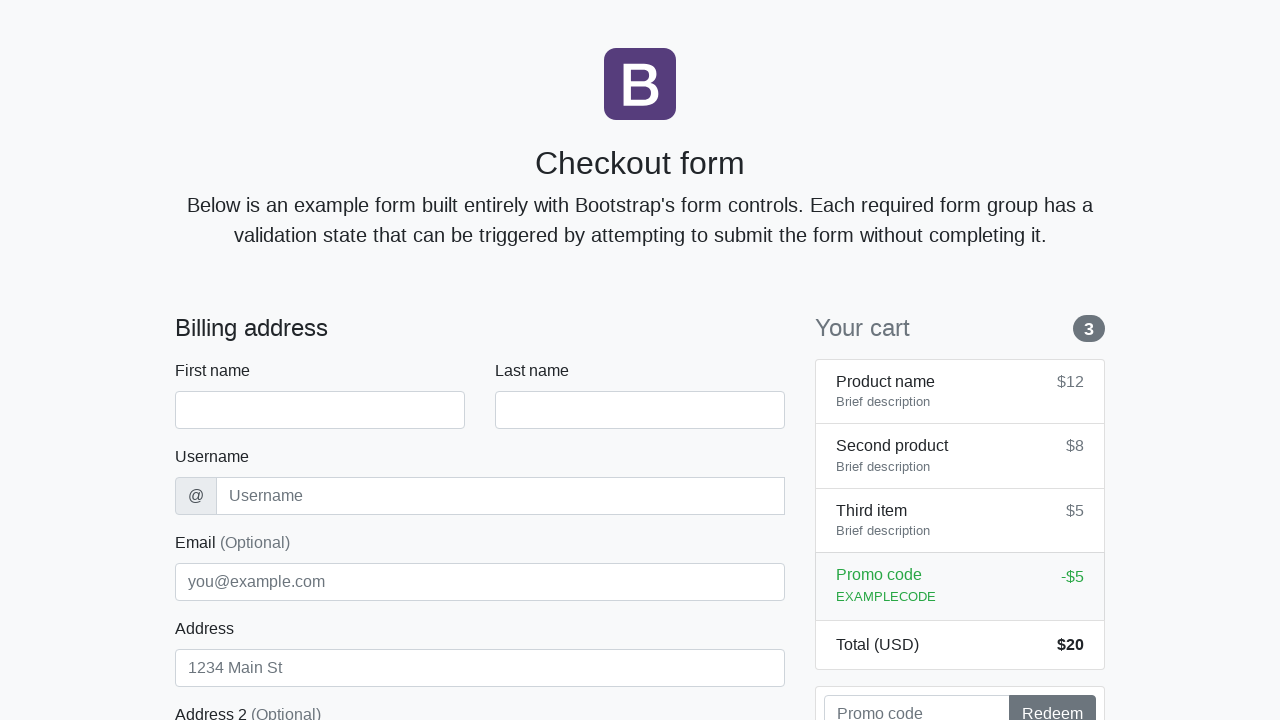